Tests a signup/registration form by filling in first name, last name, and email fields, then submitting the form

Starting URL: http://secure-retreat-92358.herokuapp.com/

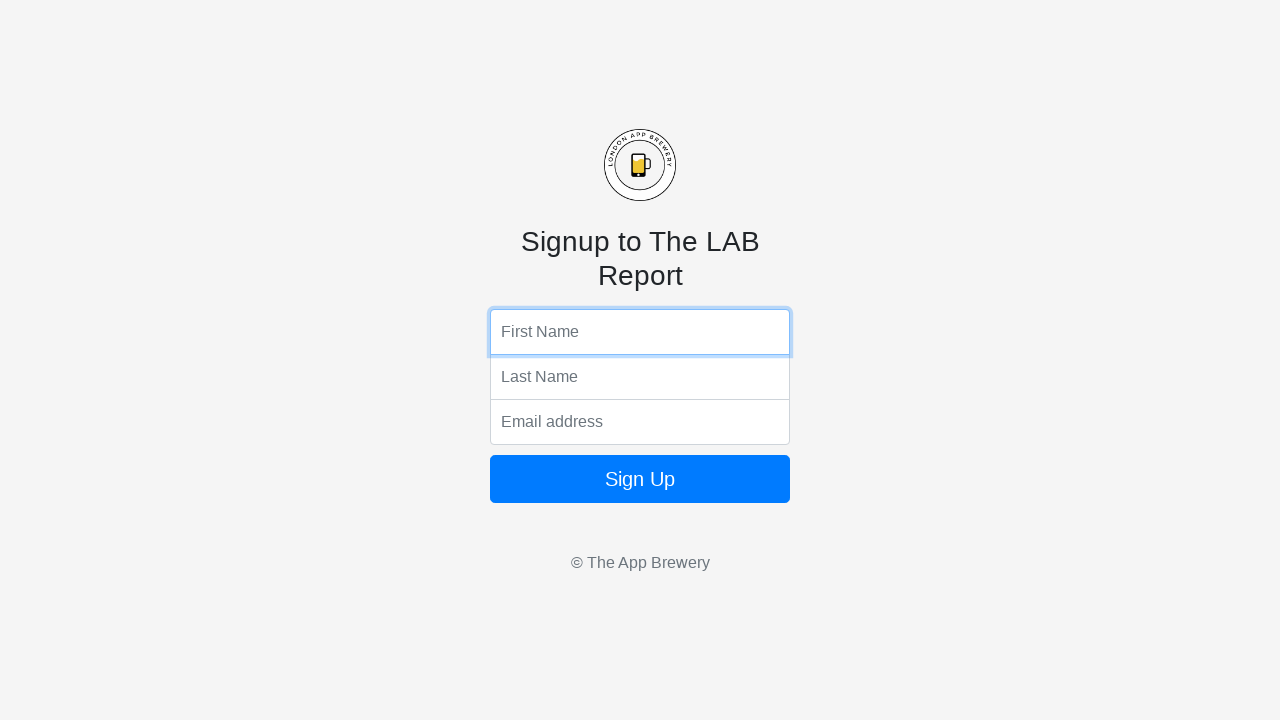

Filled first name field with 'Mati' on input[name='fName']
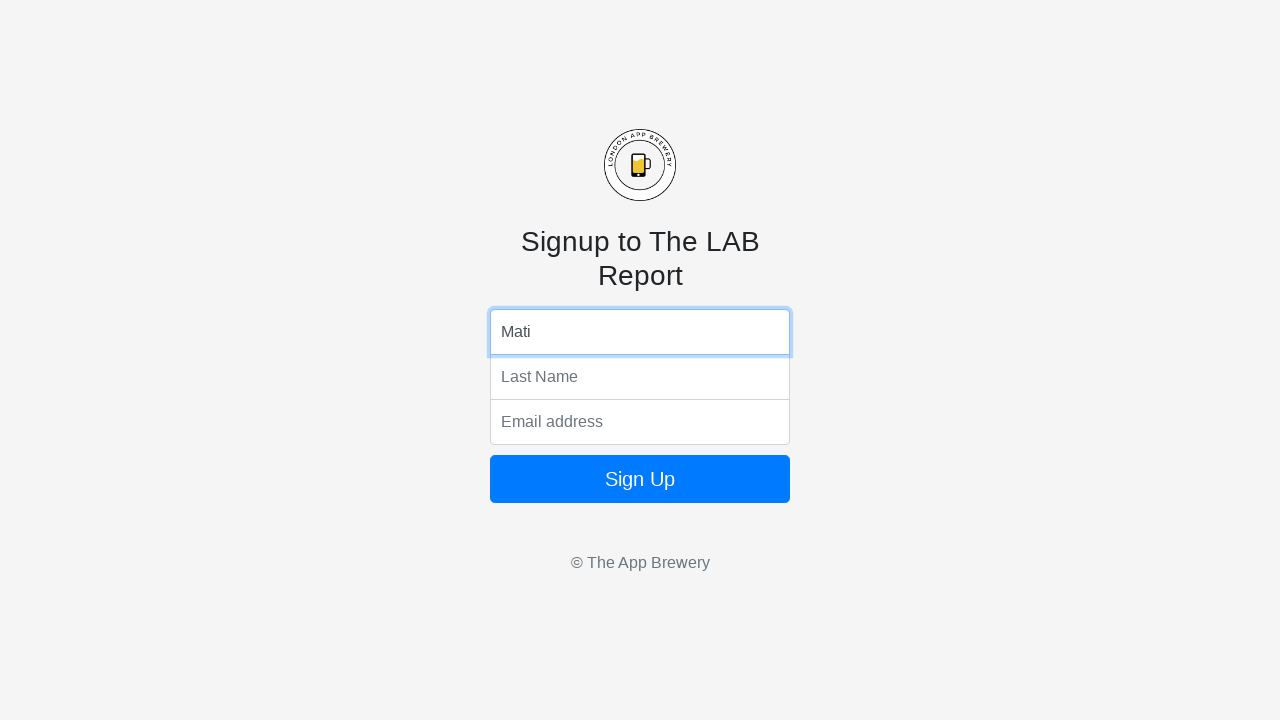

Filled last name field with 'Ber' on input[name='lName']
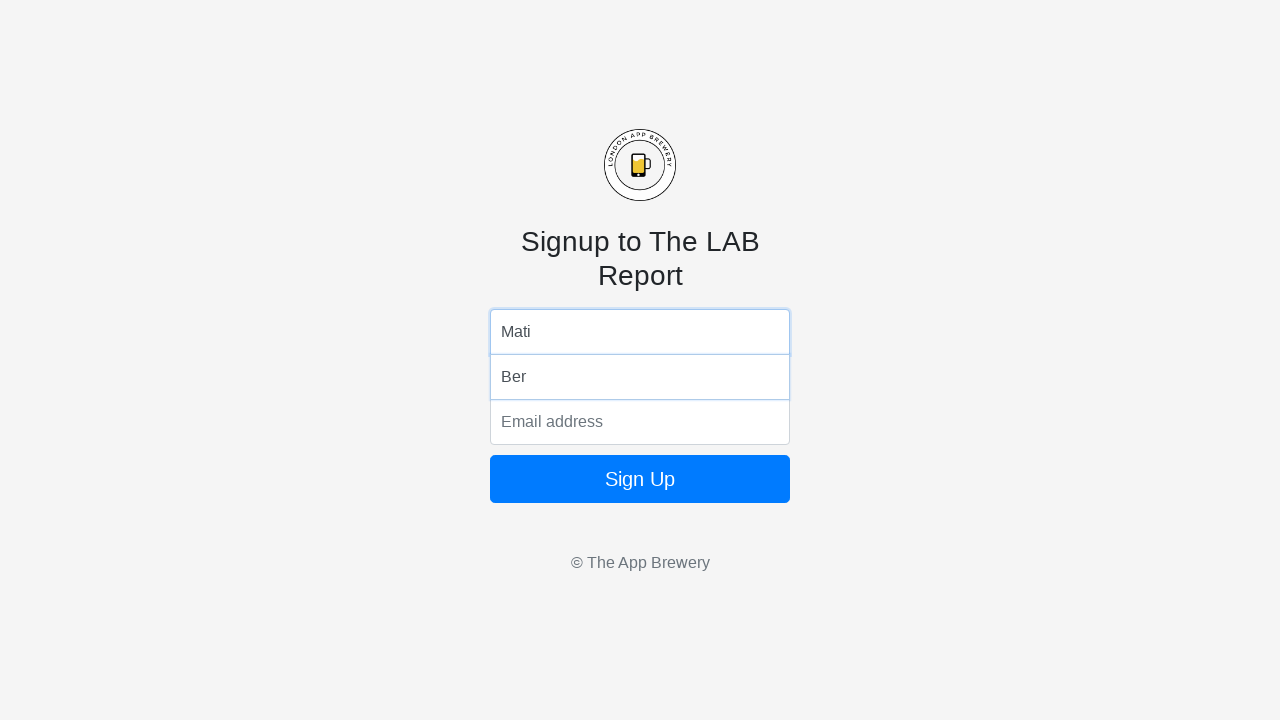

Filled email field with 'MatiBer@email.com' on input[name='email']
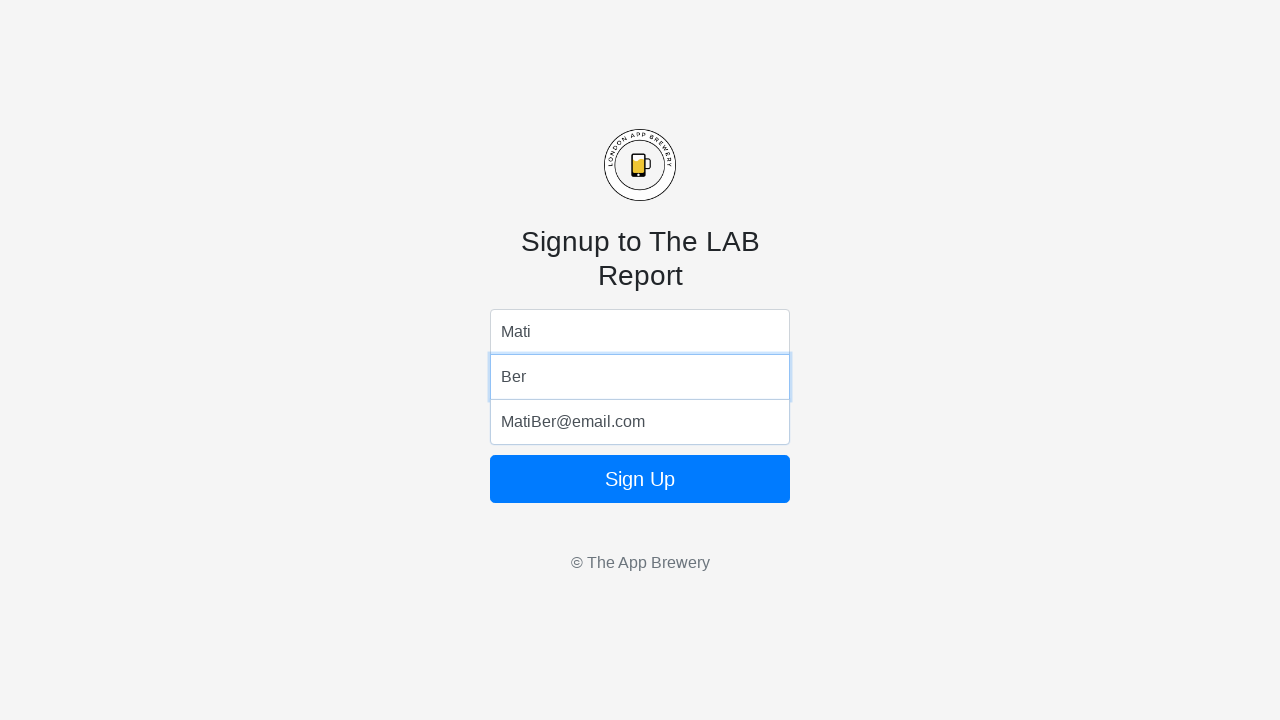

Clicked form submit button at (640, 479) on form button
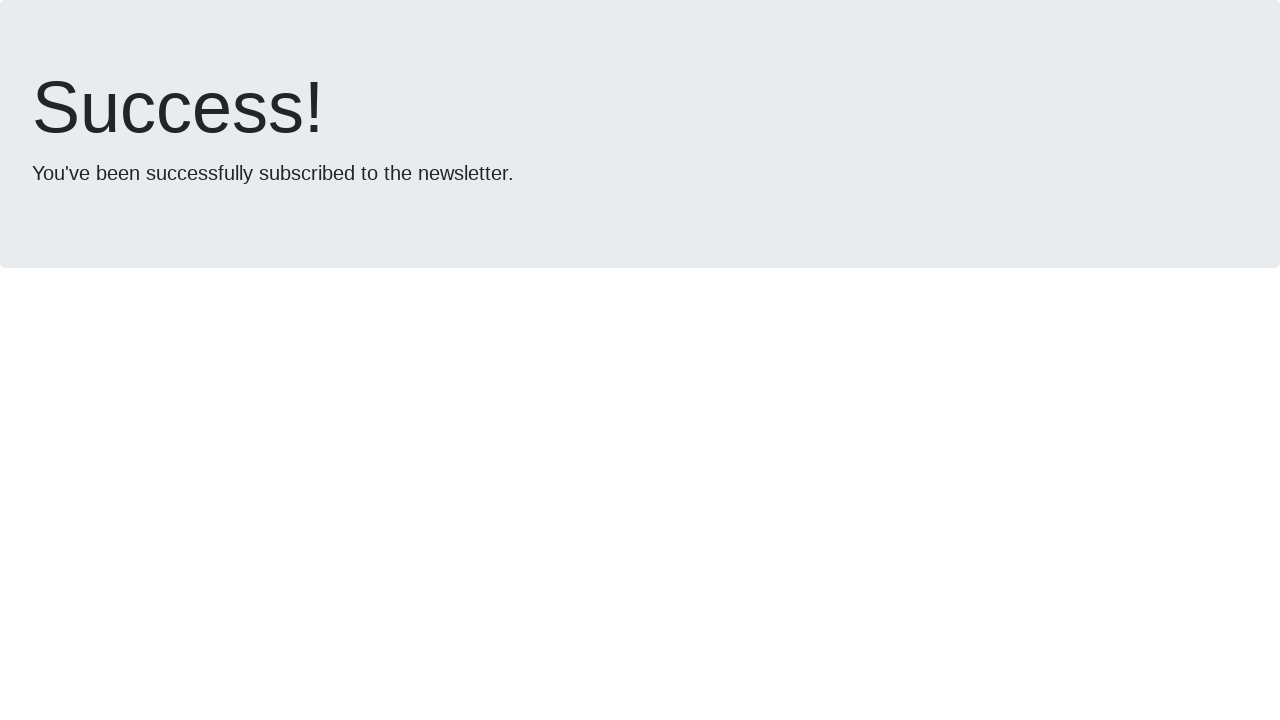

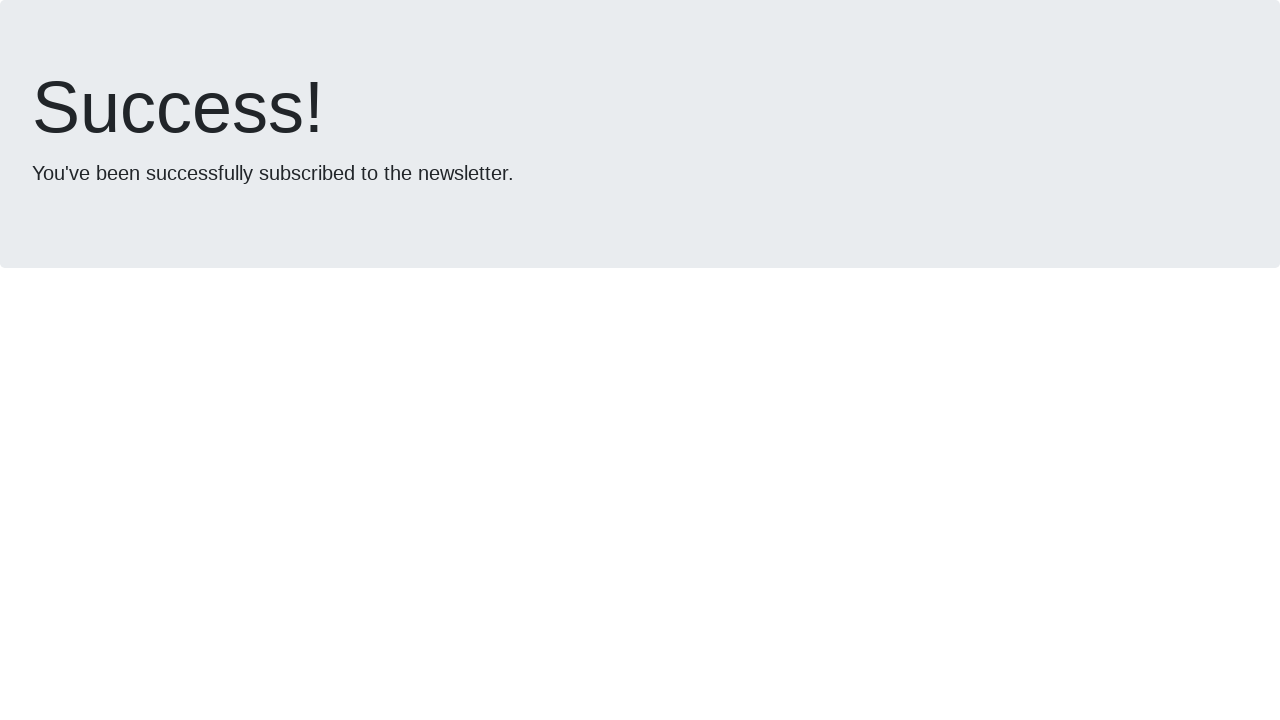